Tests selecting 'Both' option from a dropdown menu

Starting URL: https://devexpress.github.io/testcafe/example/

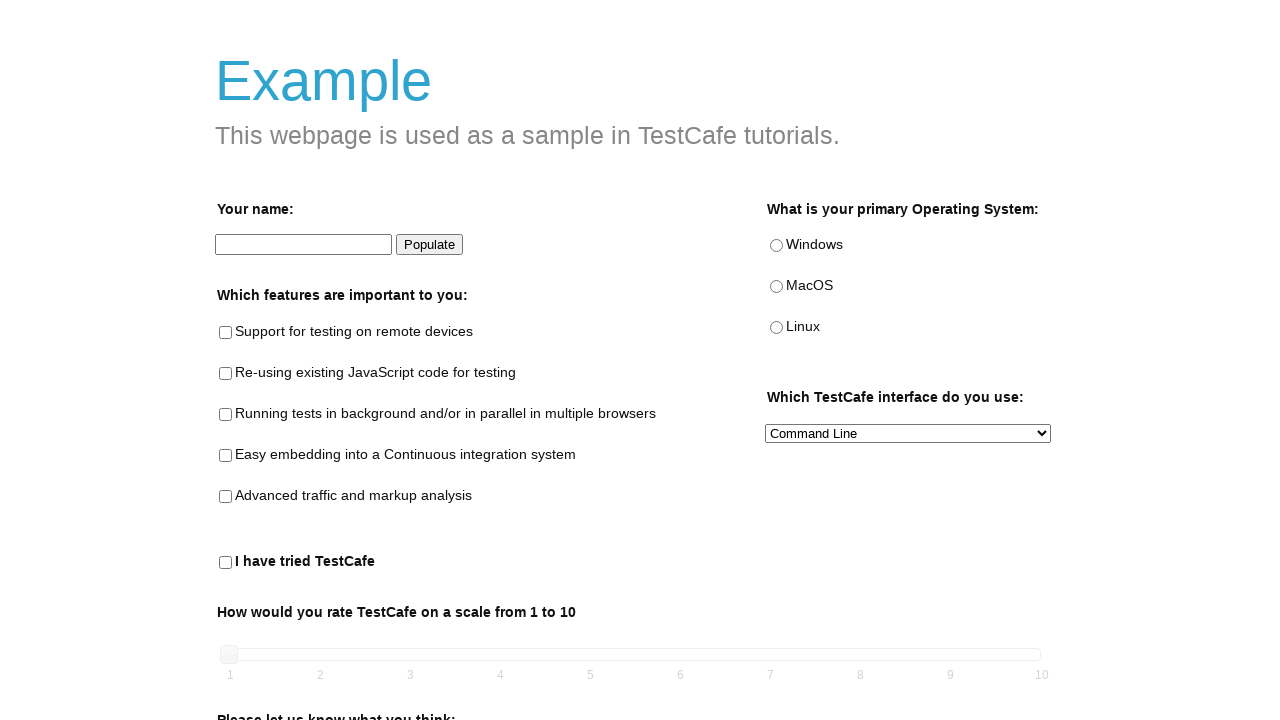

Navigated to DevExpress TestCafe example page
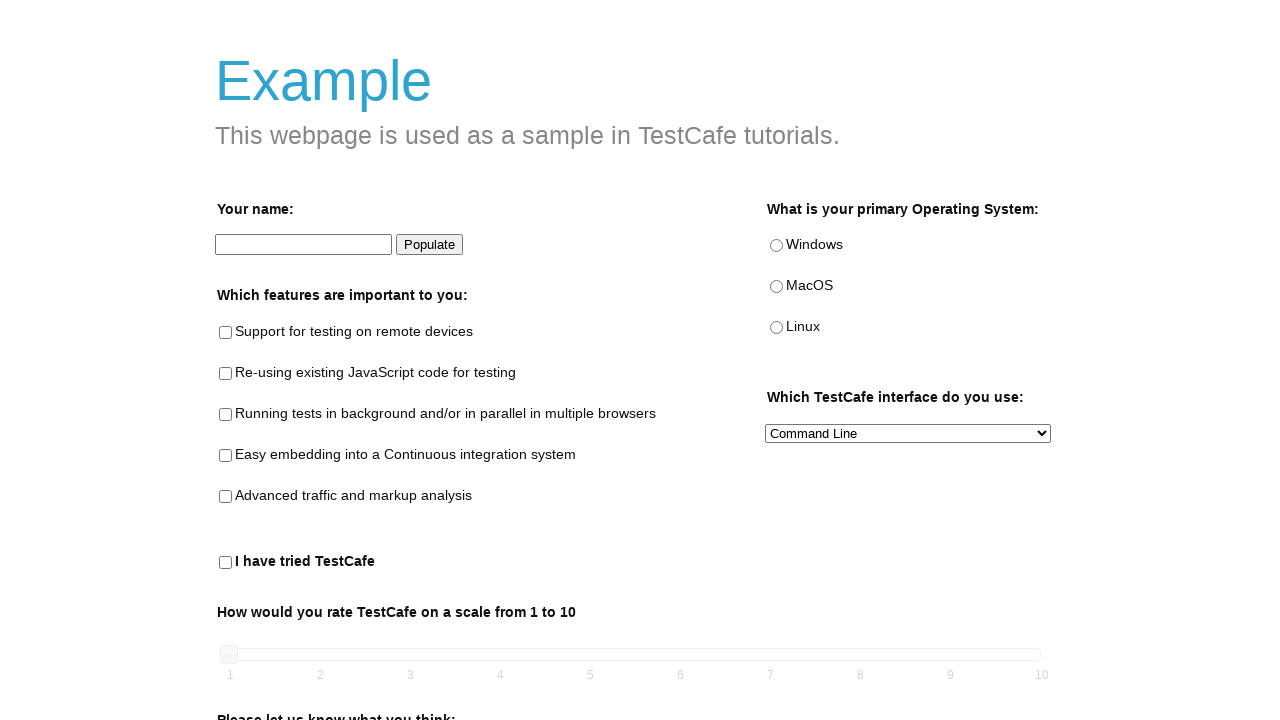

Selected 'Both' option from preferred interface dropdown on internal:testid=[data-testid="preferred-interface-select"s]
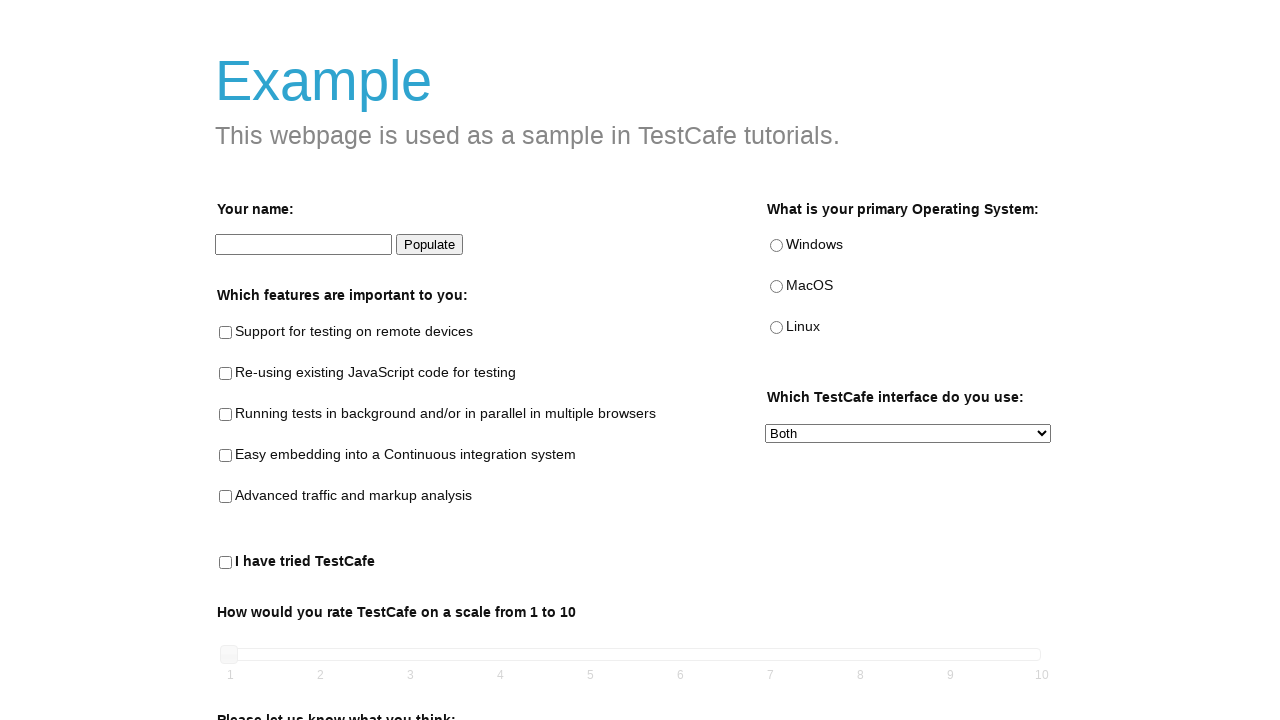

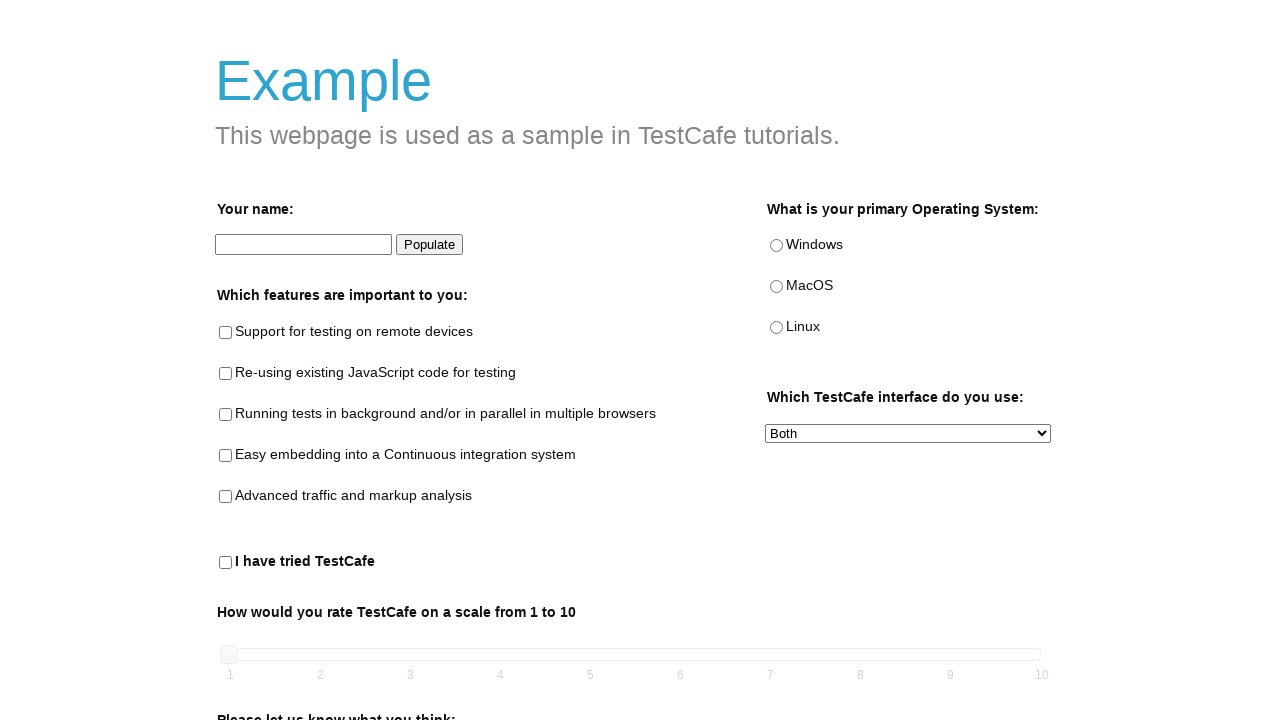